Performs a simple drag and drop operation by dragging the draggable element onto the droppable target.

Starting URL: https://demoqa.com/droppable

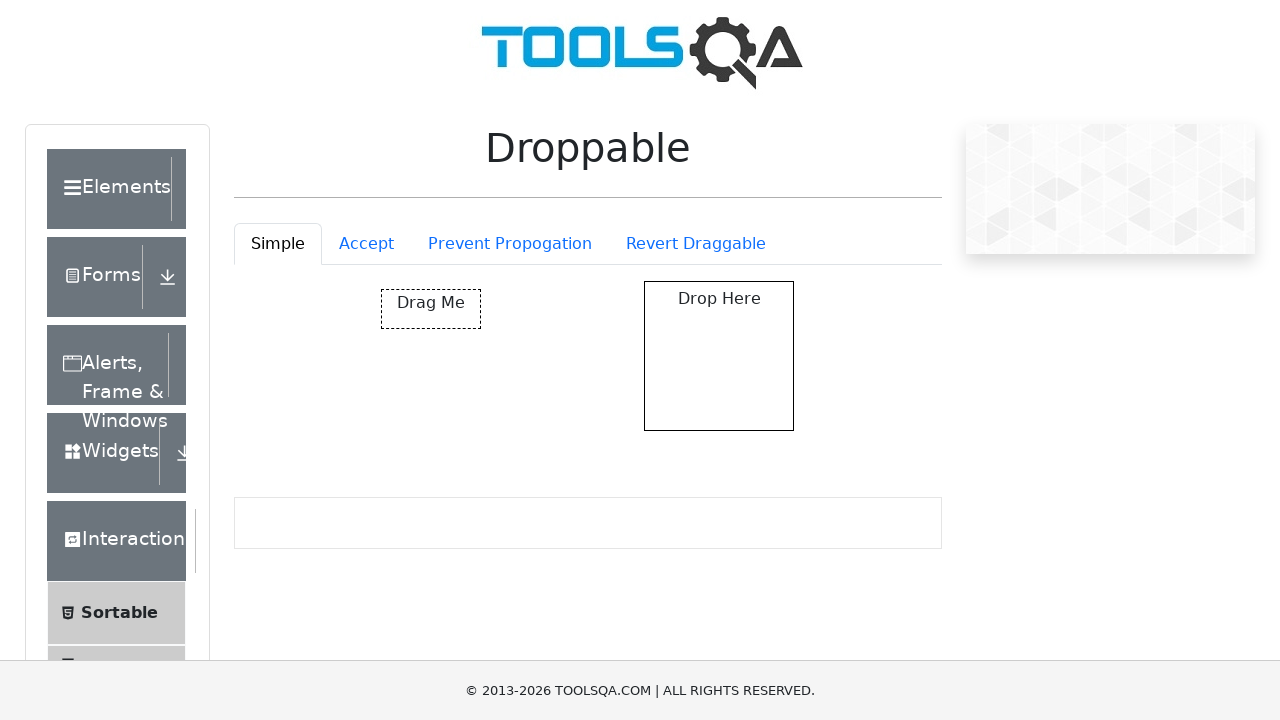

Located draggable element
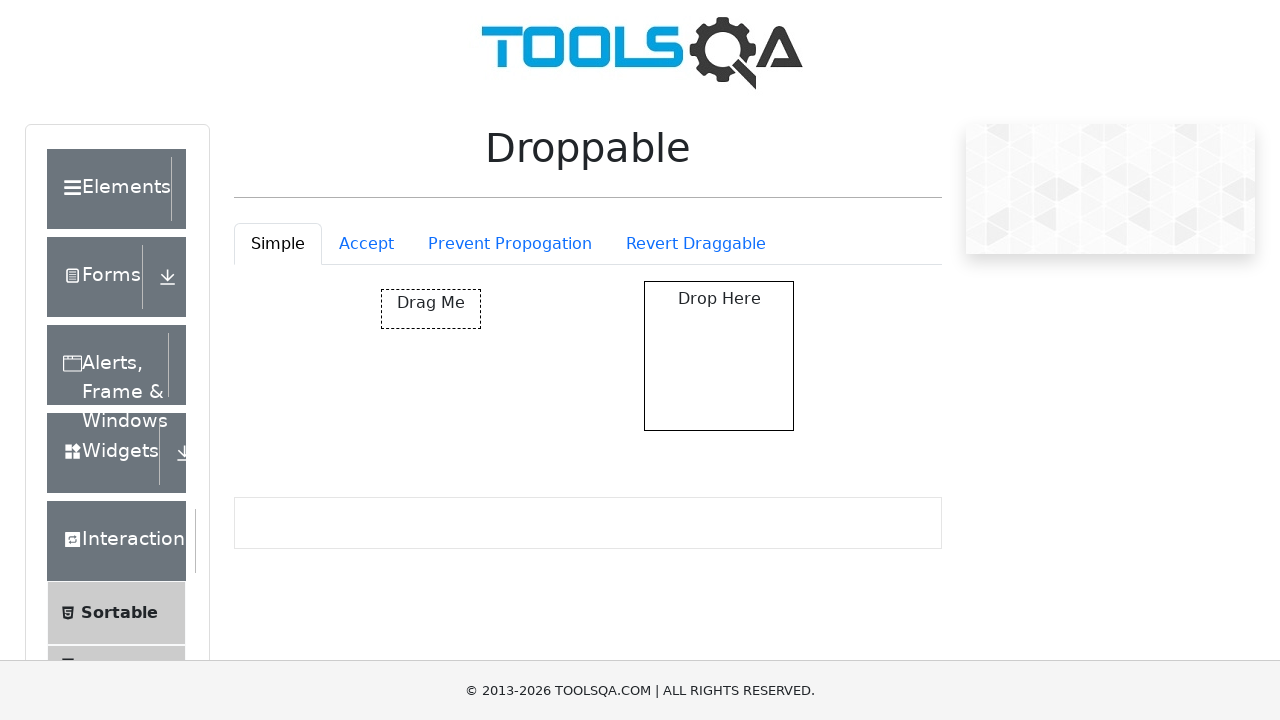

Located droppable target element
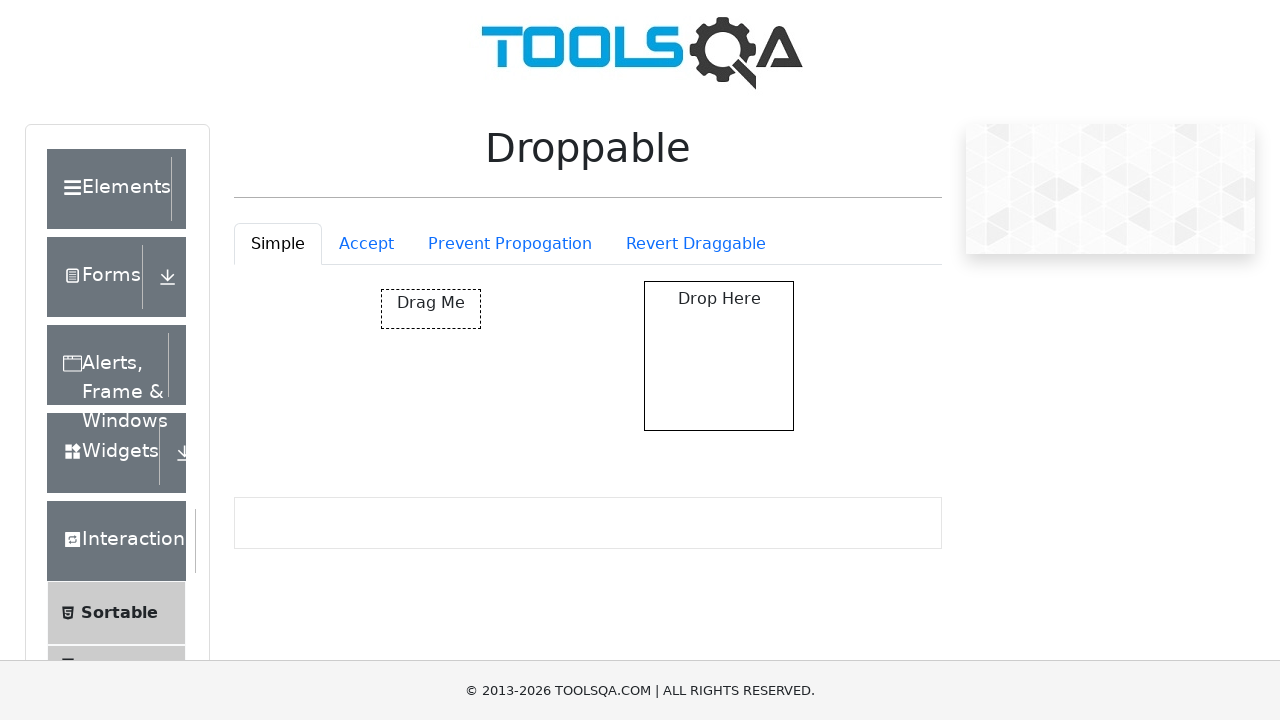

Dragged draggable element onto droppable target at (719, 356)
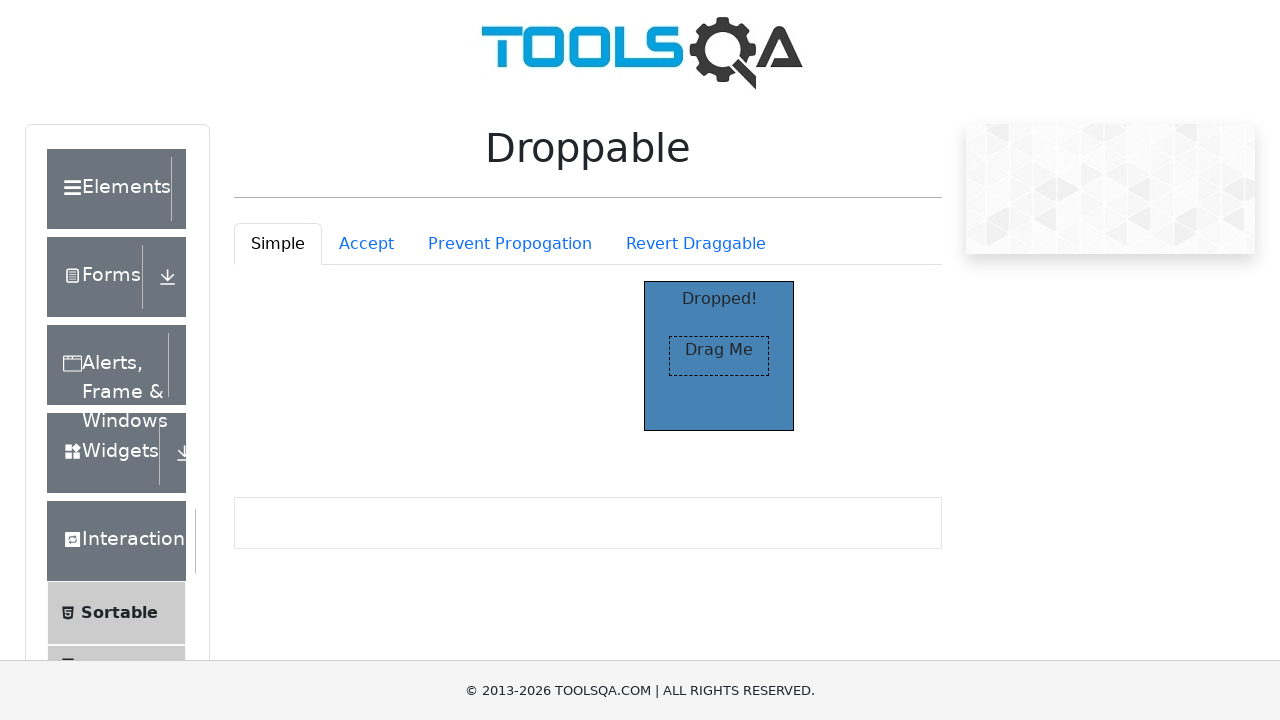

Verified drop was successful - droppable element now shows 'Dropped!' text
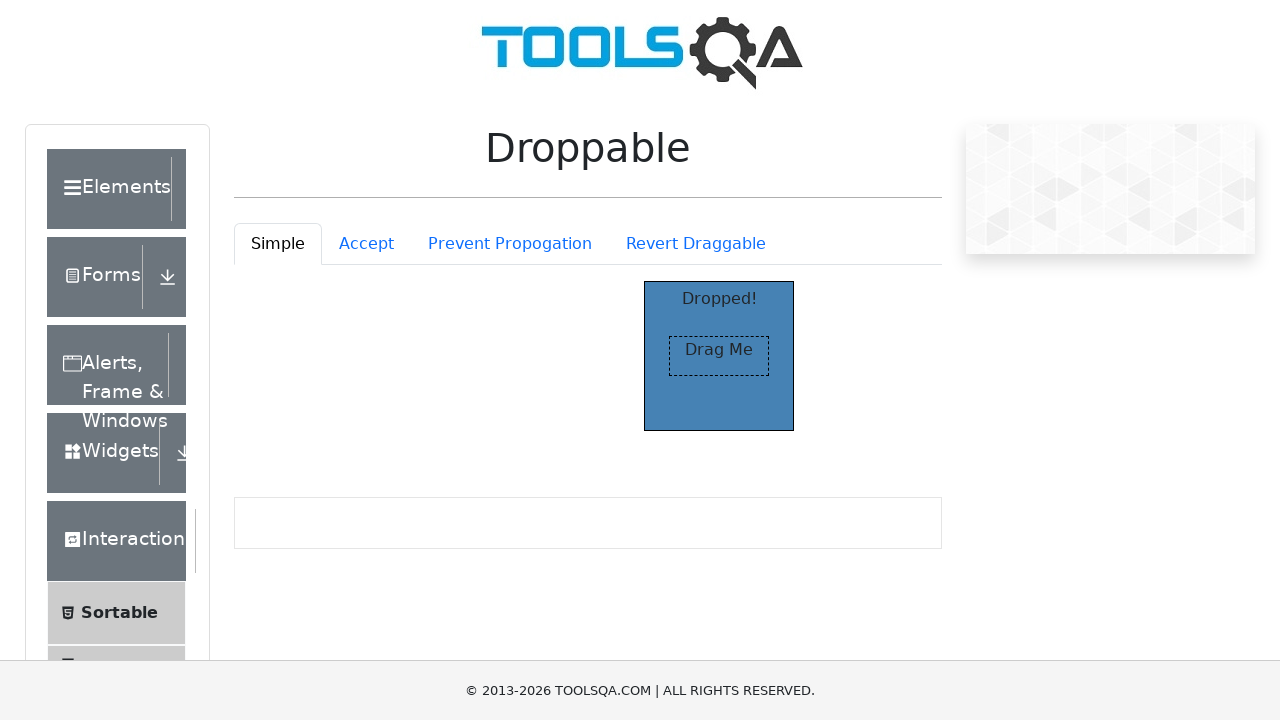

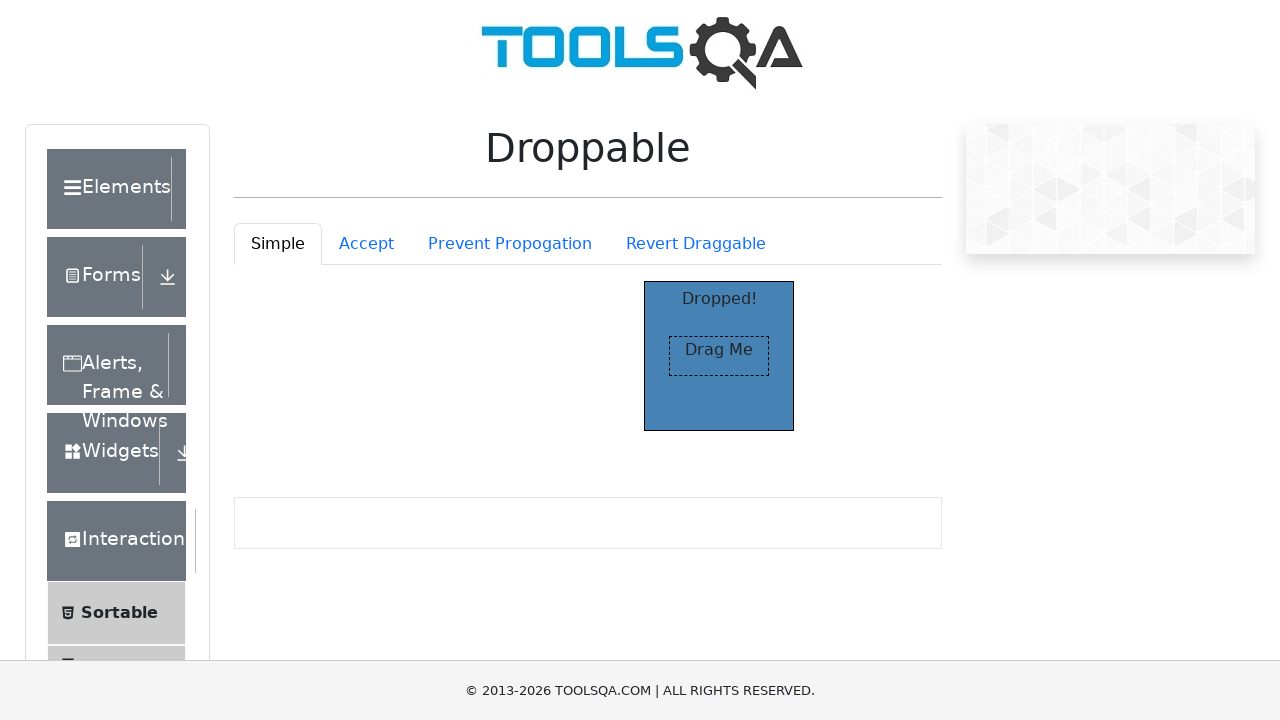